Tests Status Codes page by navigating to it and clicking on the 404 status code link to view the status page.

Starting URL: https://the-internet.herokuapp.com/

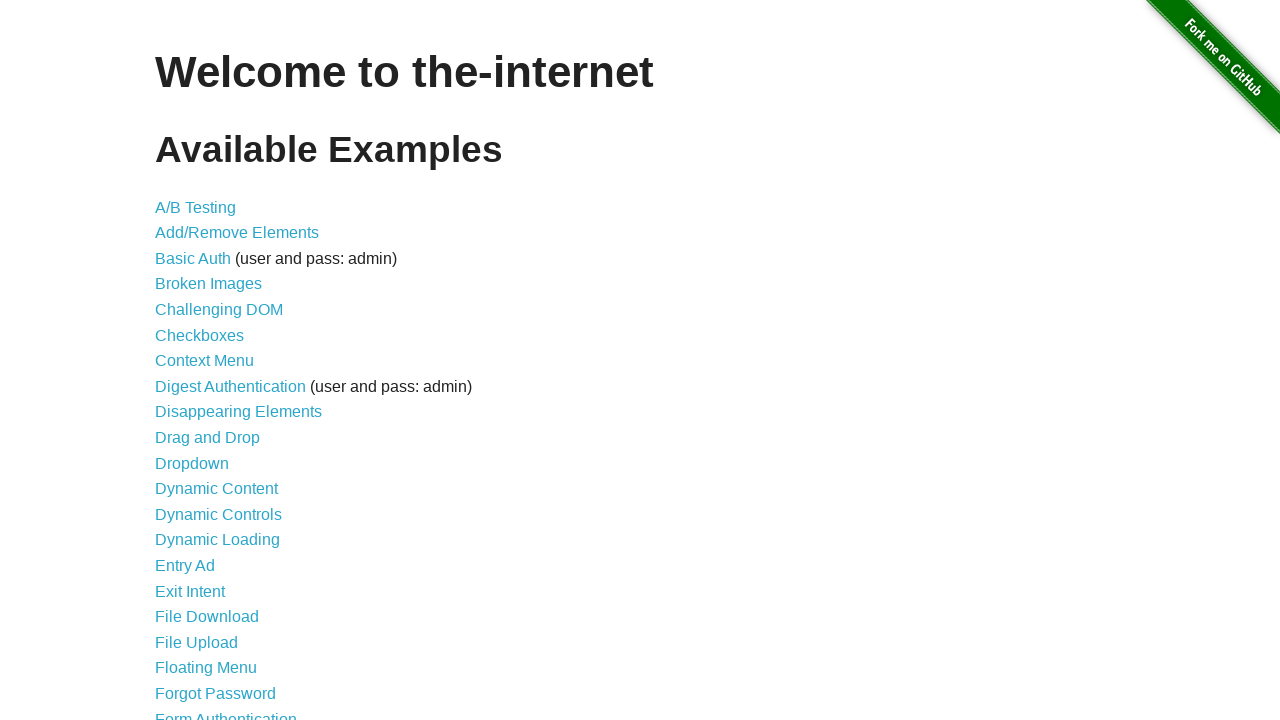

Clicked on Status Codes link at (203, 600) on xpath=//a[@href='/status_codes']
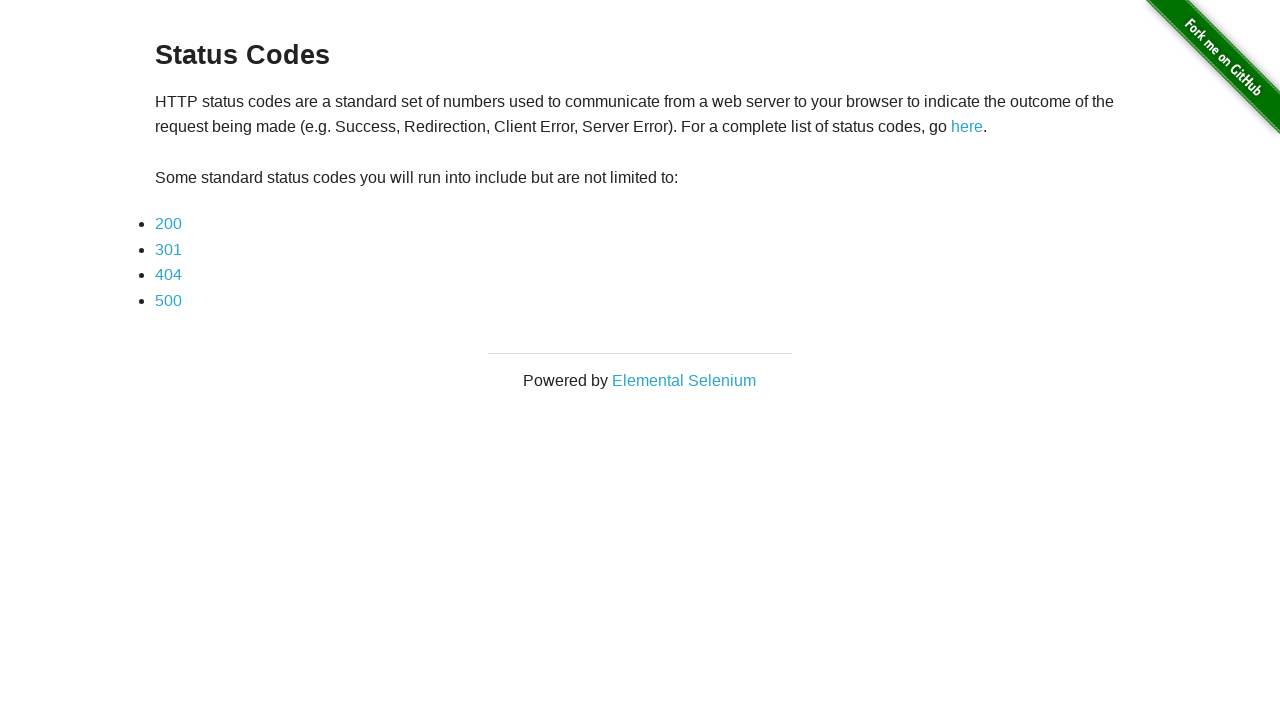

Clicked on 404 status code link at (168, 275) on xpath=//a[contains(text(), '404')]
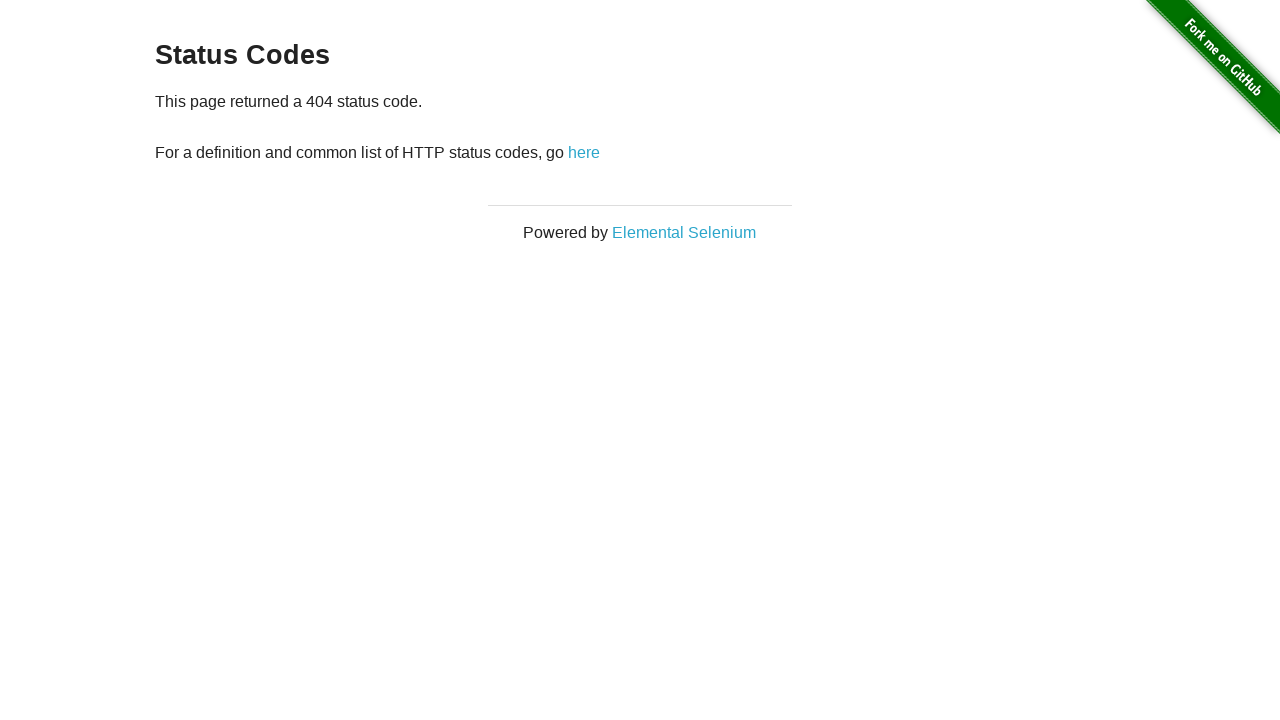

404 status page loaded successfully
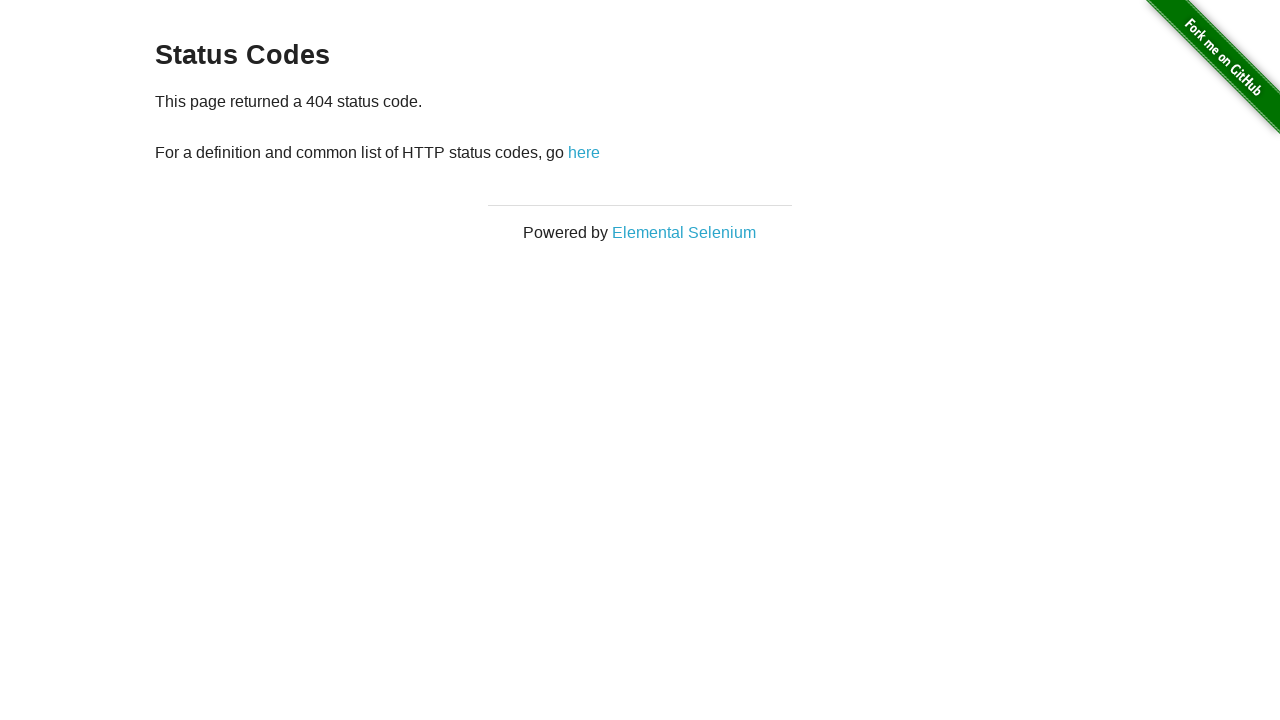

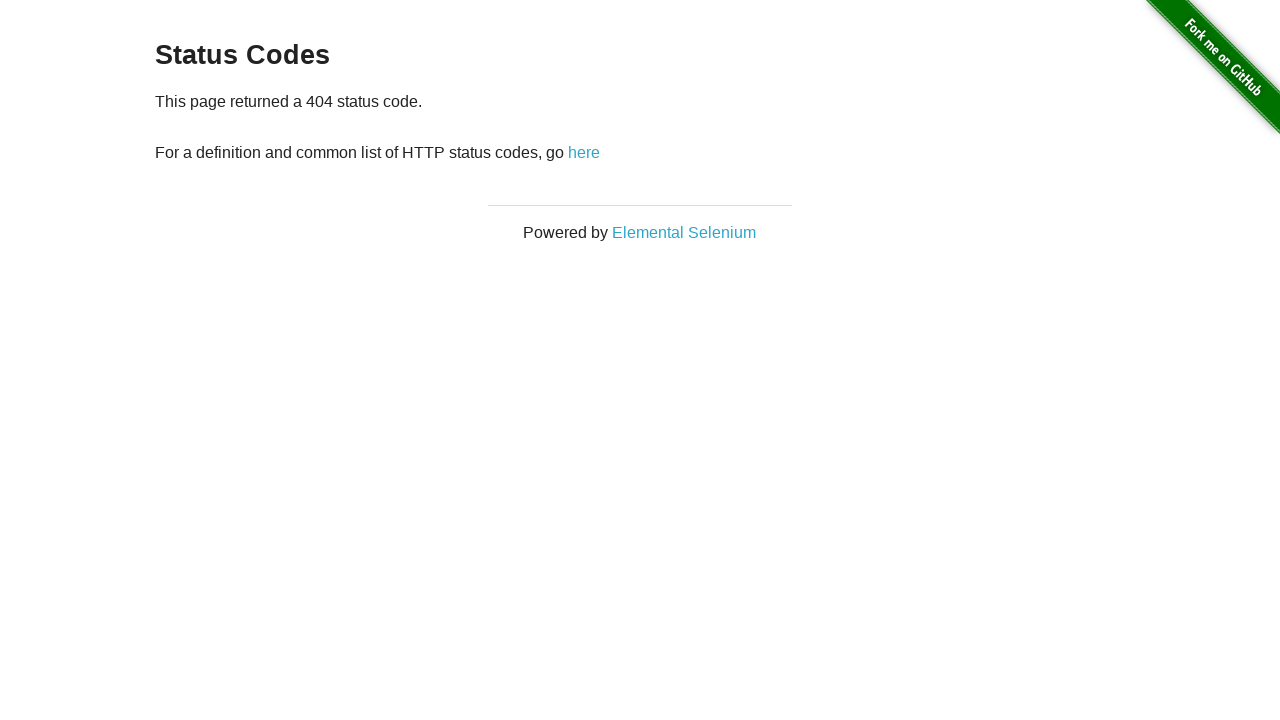